Tests the draggable functionality on jQuery UI demo page by clicking, holding, dragging an element to a new position and releasing it

Starting URL: https://jqueryui.com/draggable/

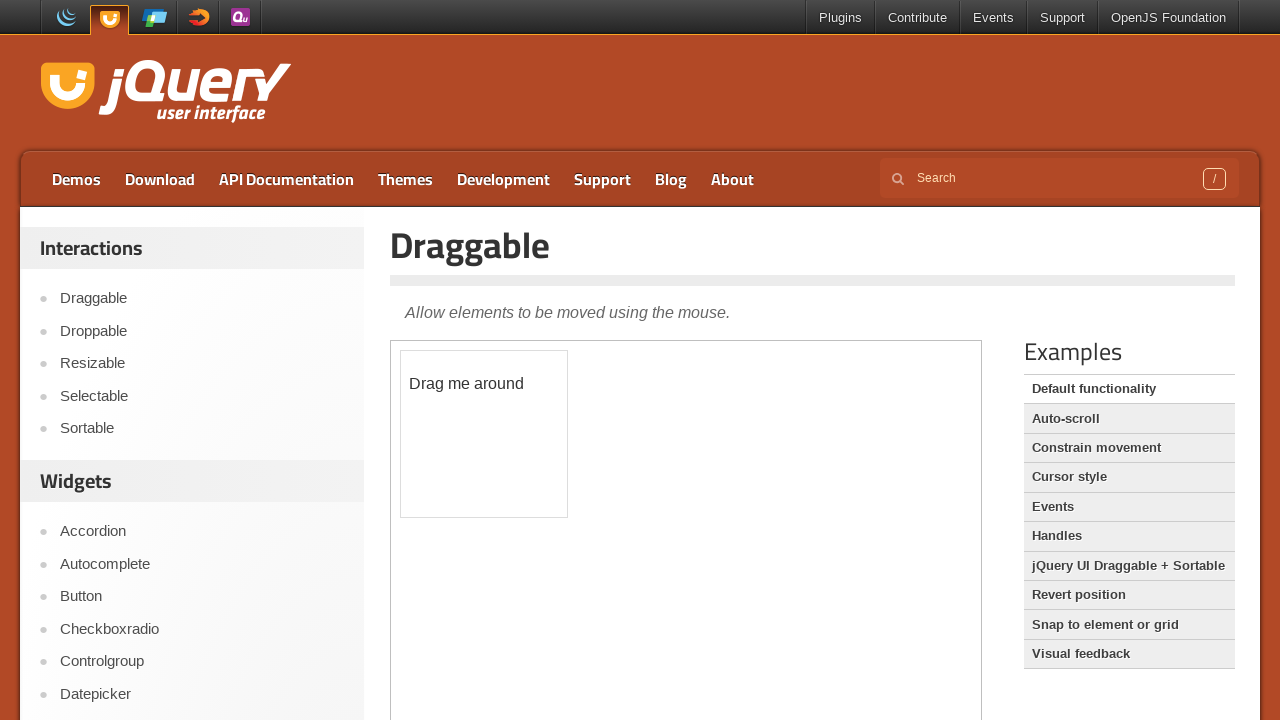

Waited for draggable element to be visible in iframe
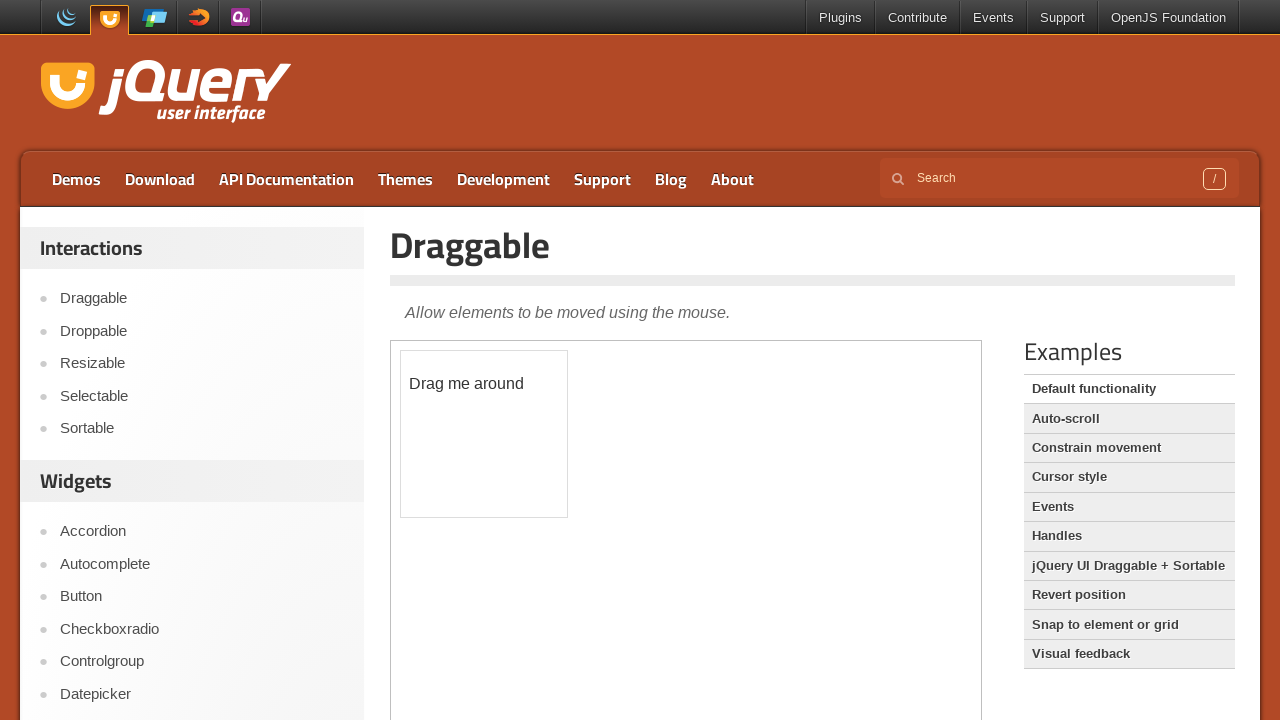

Retrieved iframe reference from page frames
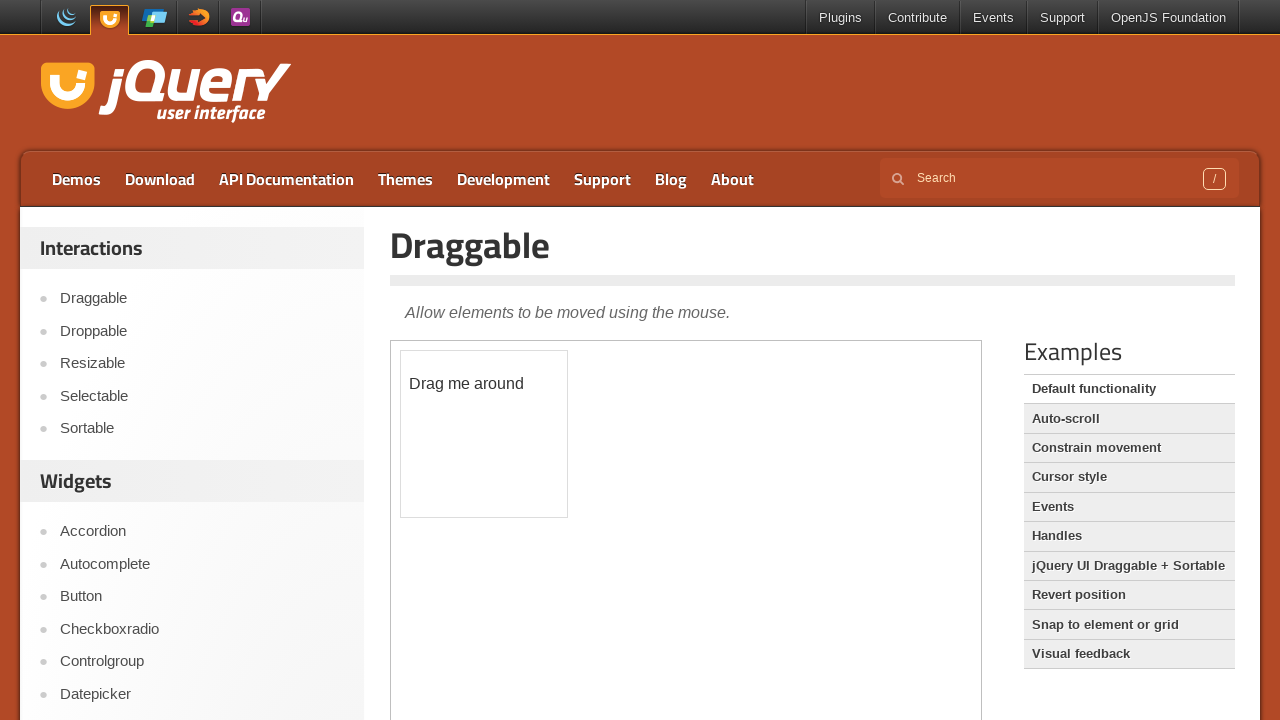

Located the draggable element with id 'draggable'
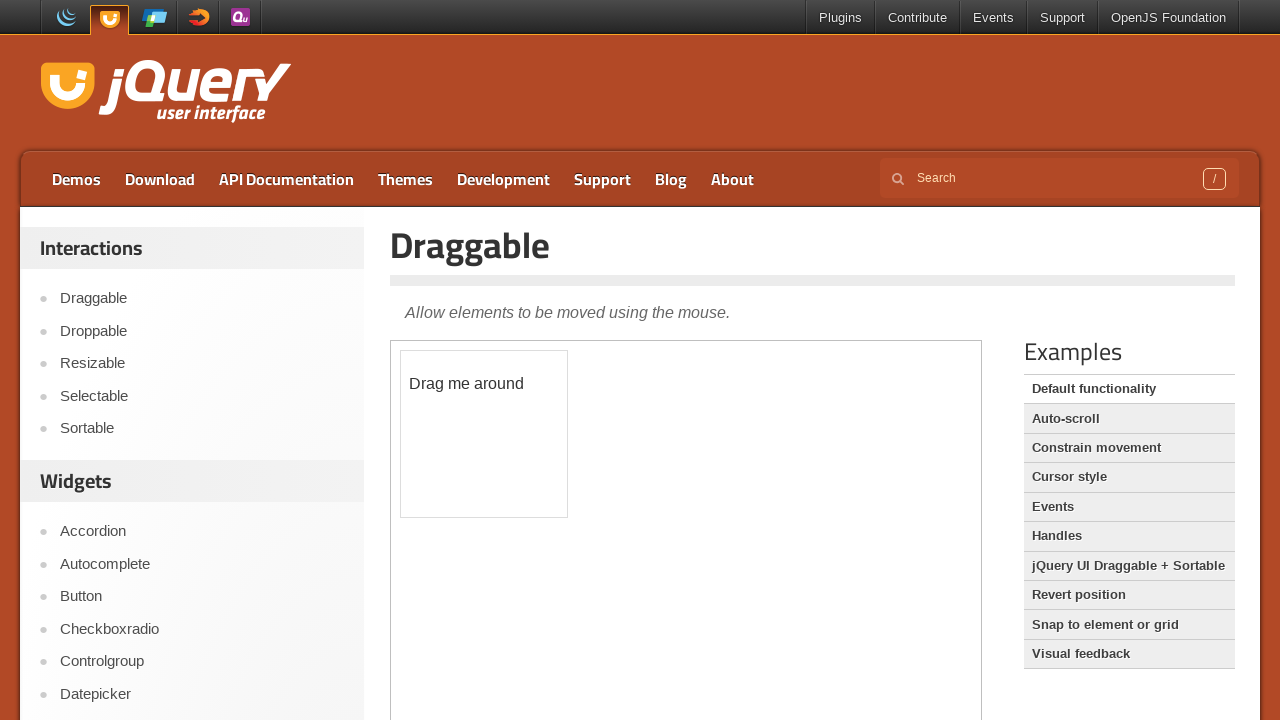

Dragged element 100 pixels right and 150 pixels down to new position at (501, 501)
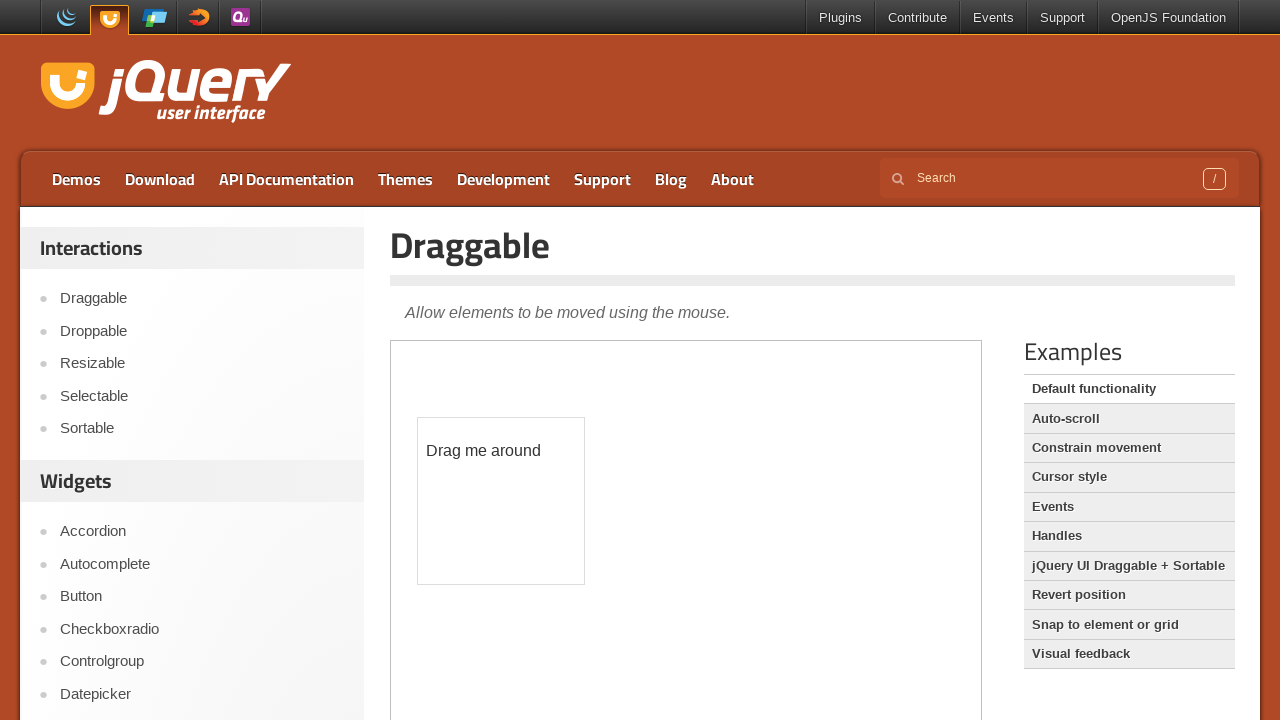

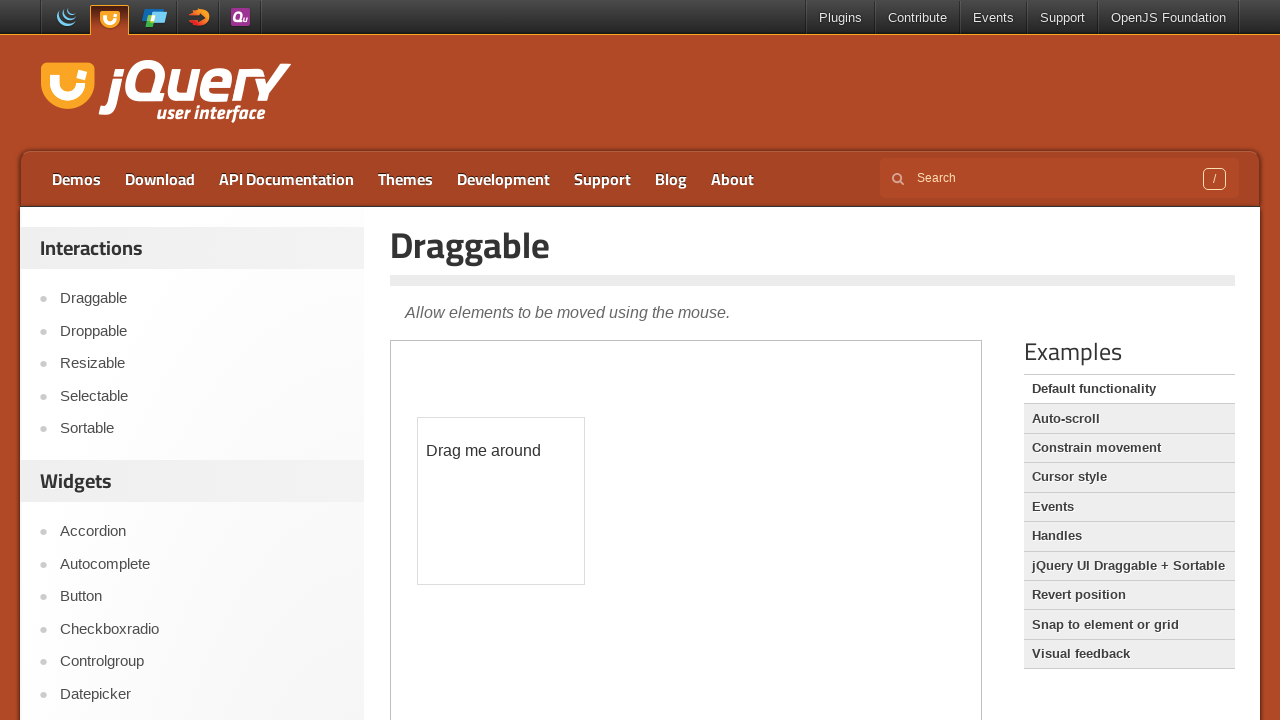